Tests date picker functionality by navigating through months/years and selecting a specific date from the calendar widget

Starting URL: https://testautomationpractice.blogspot.com/

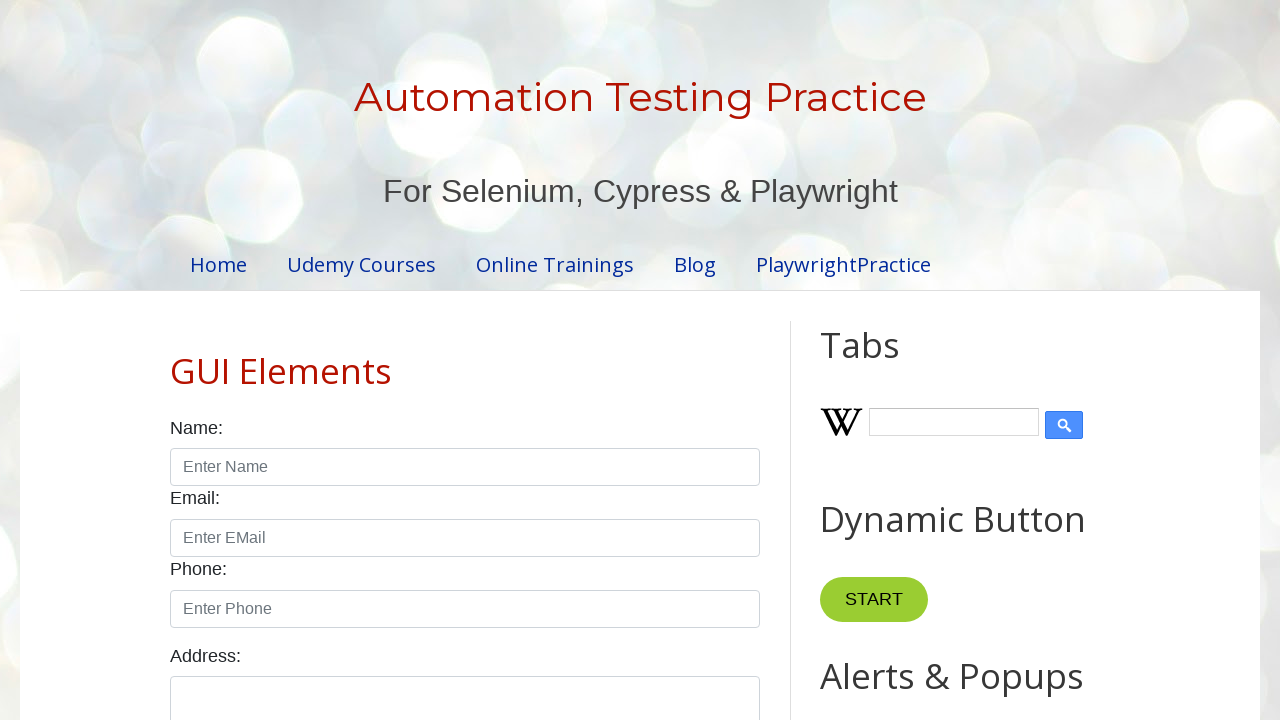

Clicked date picker to open calendar widget at (515, 360) on #datepicker
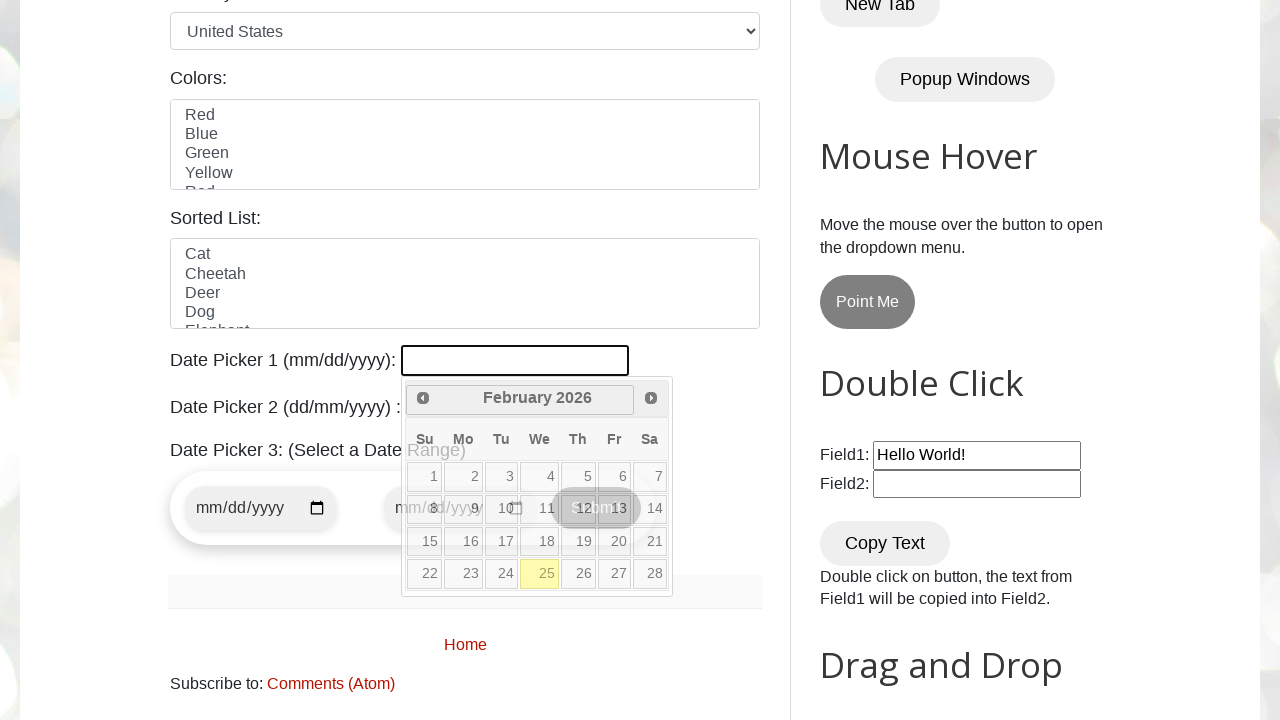

Retrieved current month from date picker
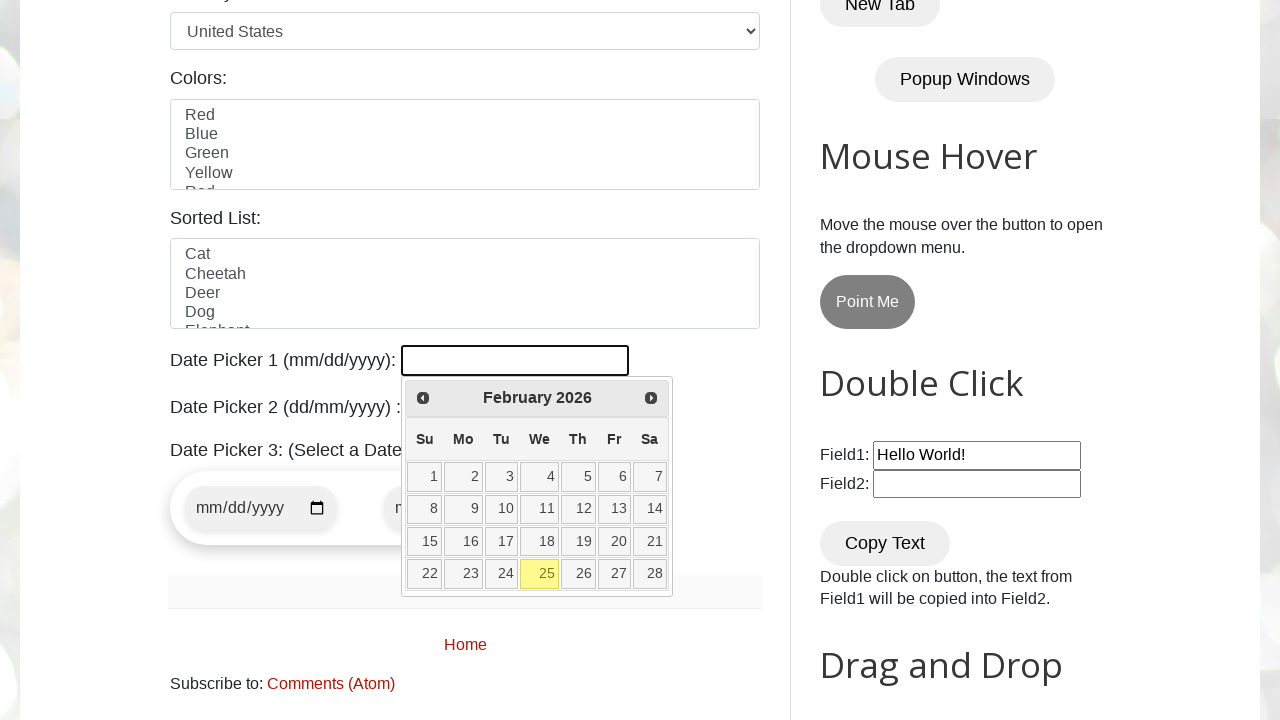

Retrieved current year from date picker
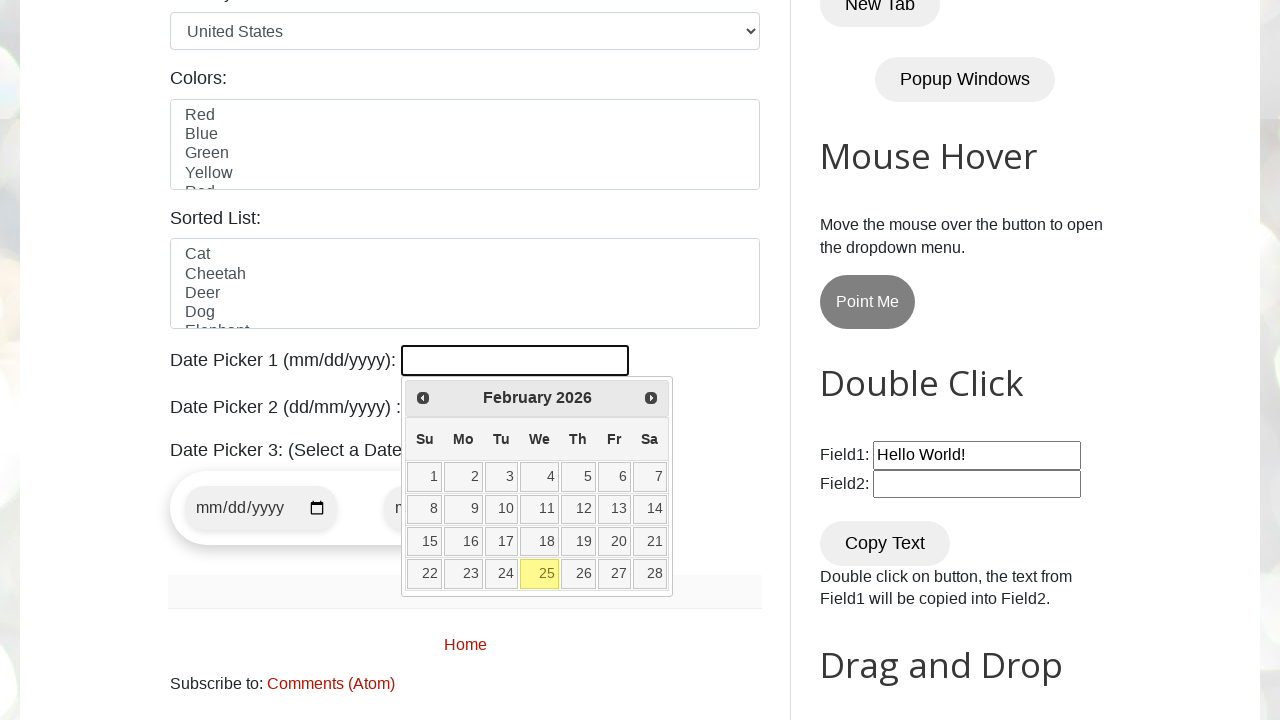

Clicked Next button to navigate forward in calendar to reach November 2026 at (651, 398) on xpath=//a[@title='Next']
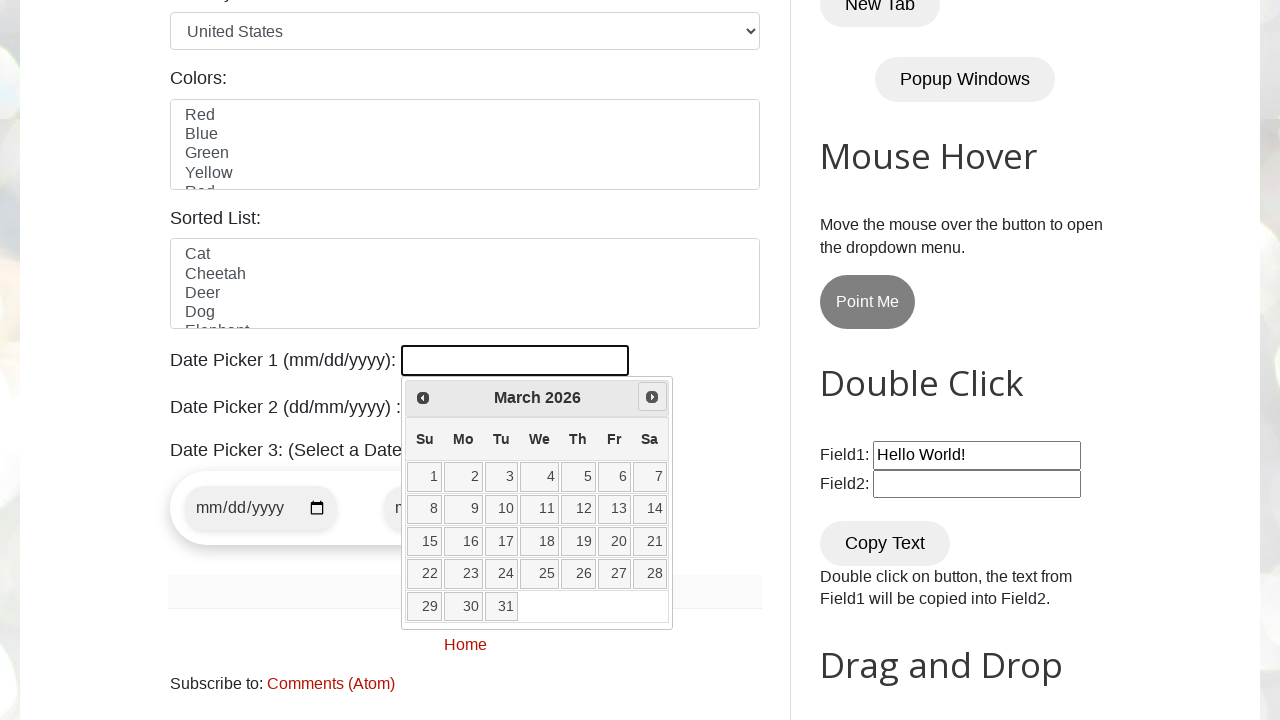

Retrieved current month from date picker
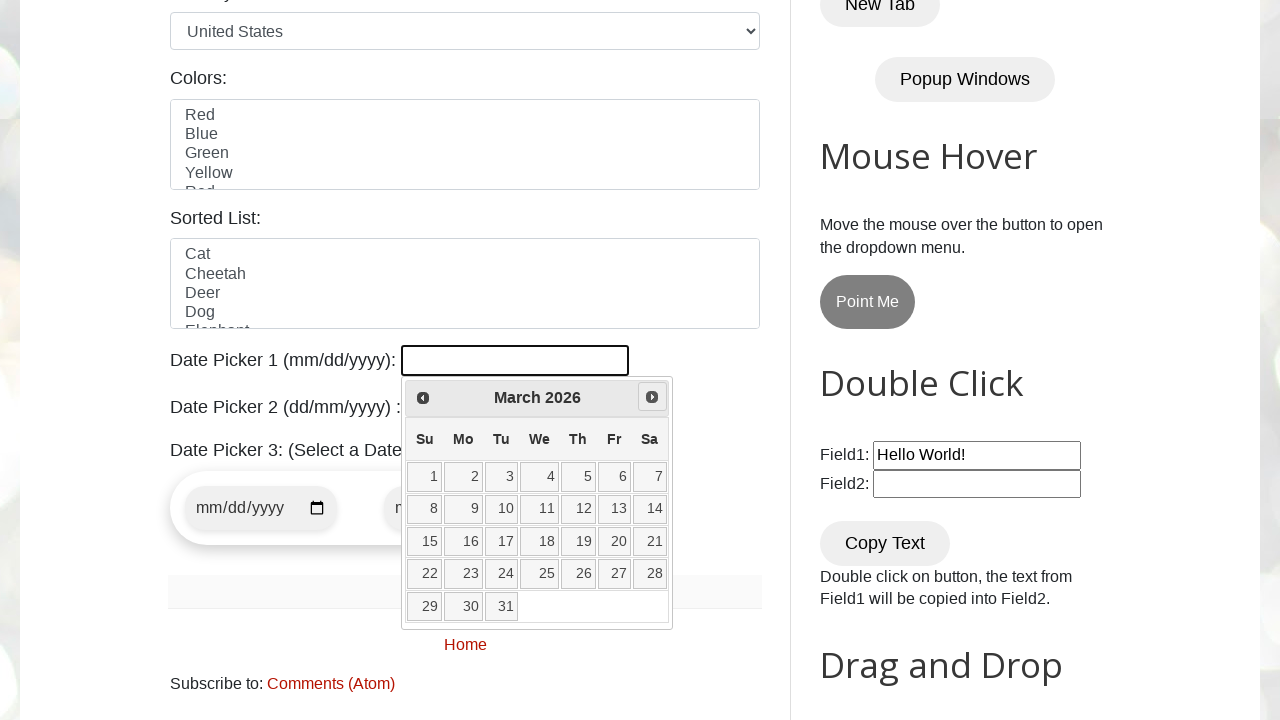

Retrieved current year from date picker
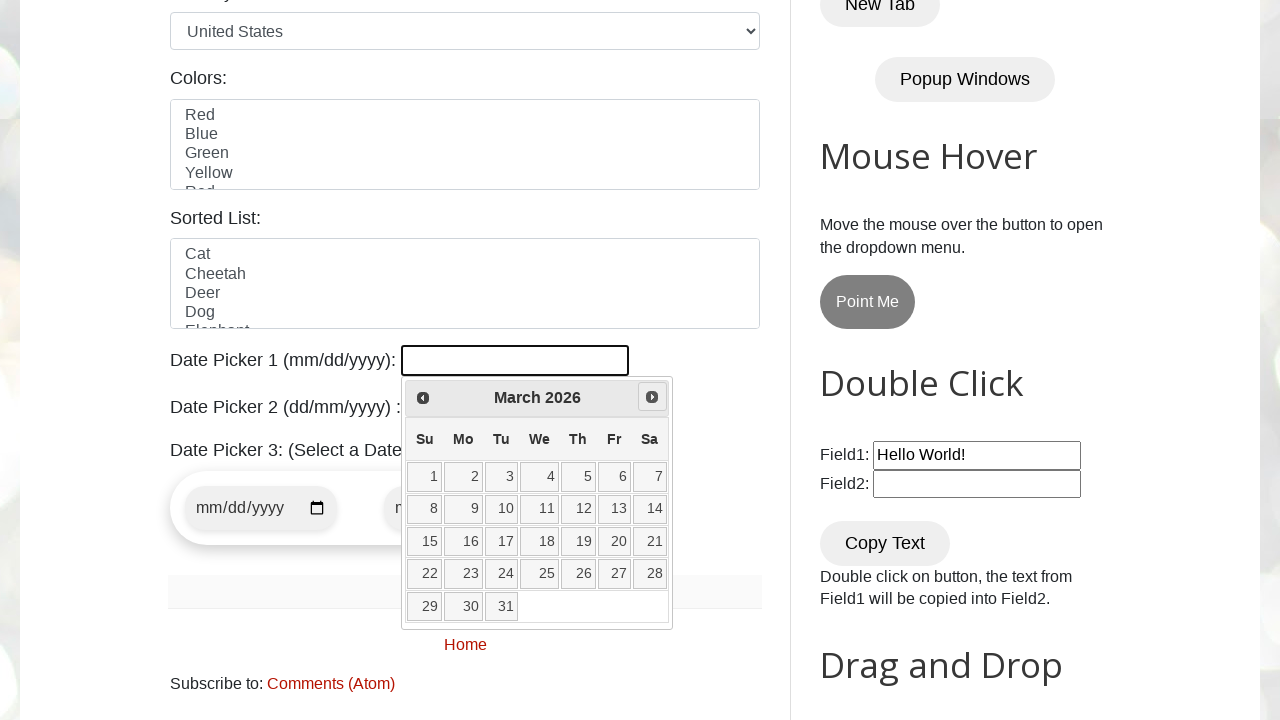

Clicked Next button to navigate forward in calendar to reach November 2026 at (652, 397) on xpath=//a[@title='Next']
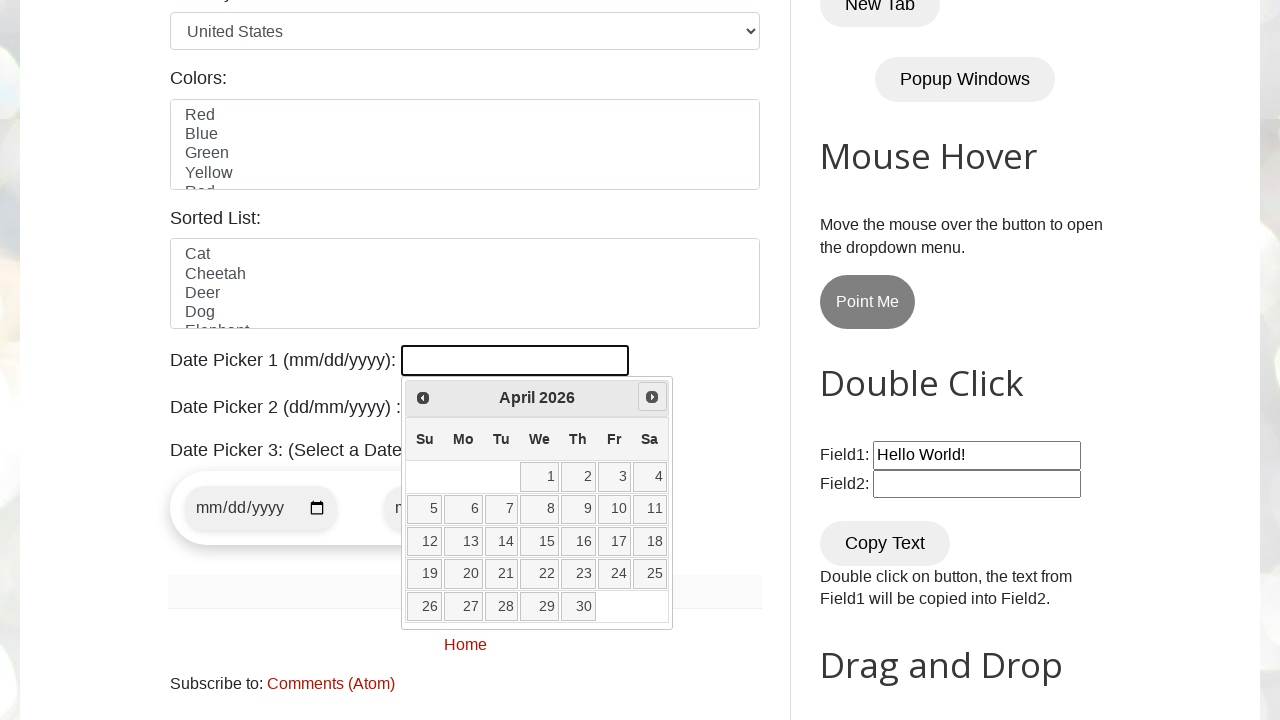

Retrieved current month from date picker
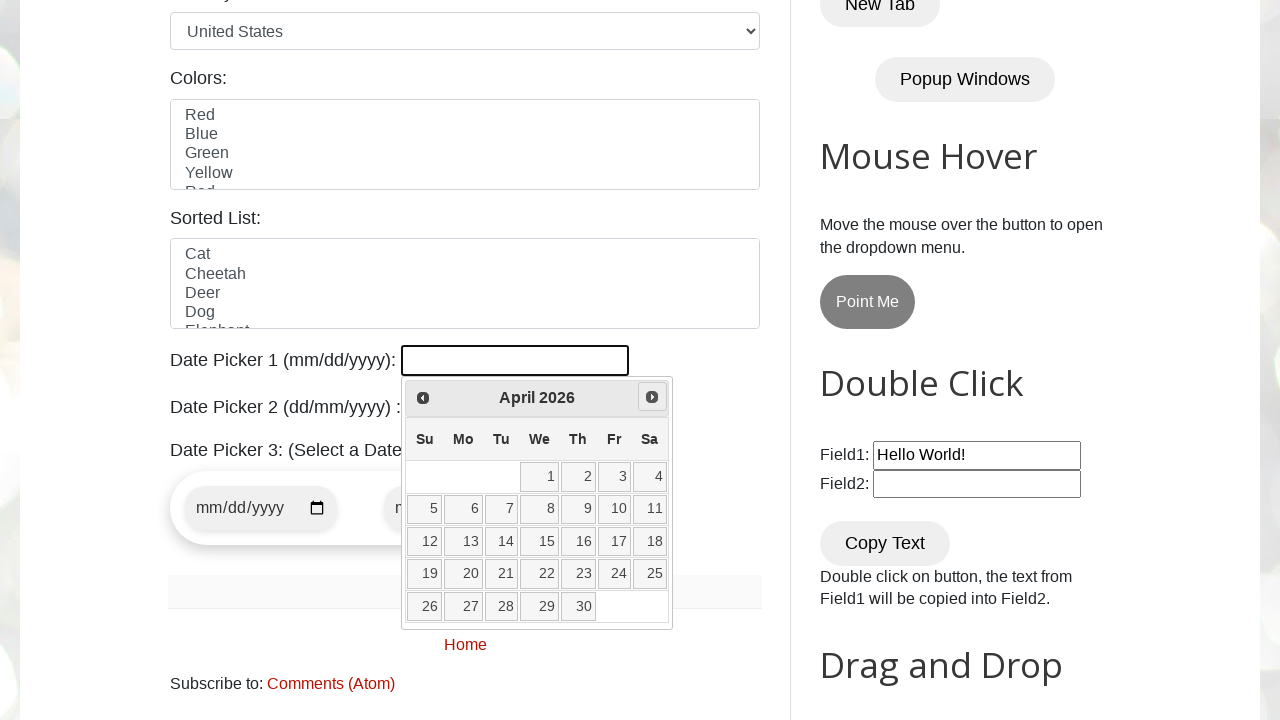

Retrieved current year from date picker
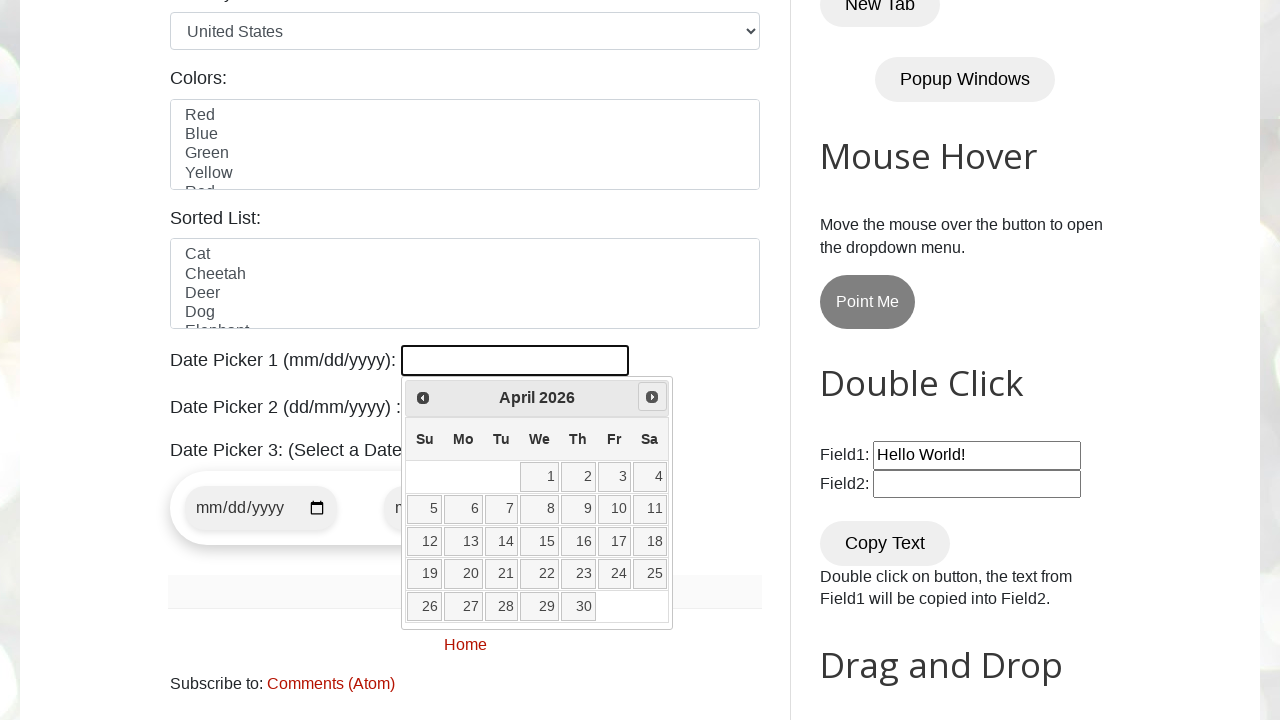

Clicked Next button to navigate forward in calendar to reach November 2026 at (652, 397) on xpath=//a[@title='Next']
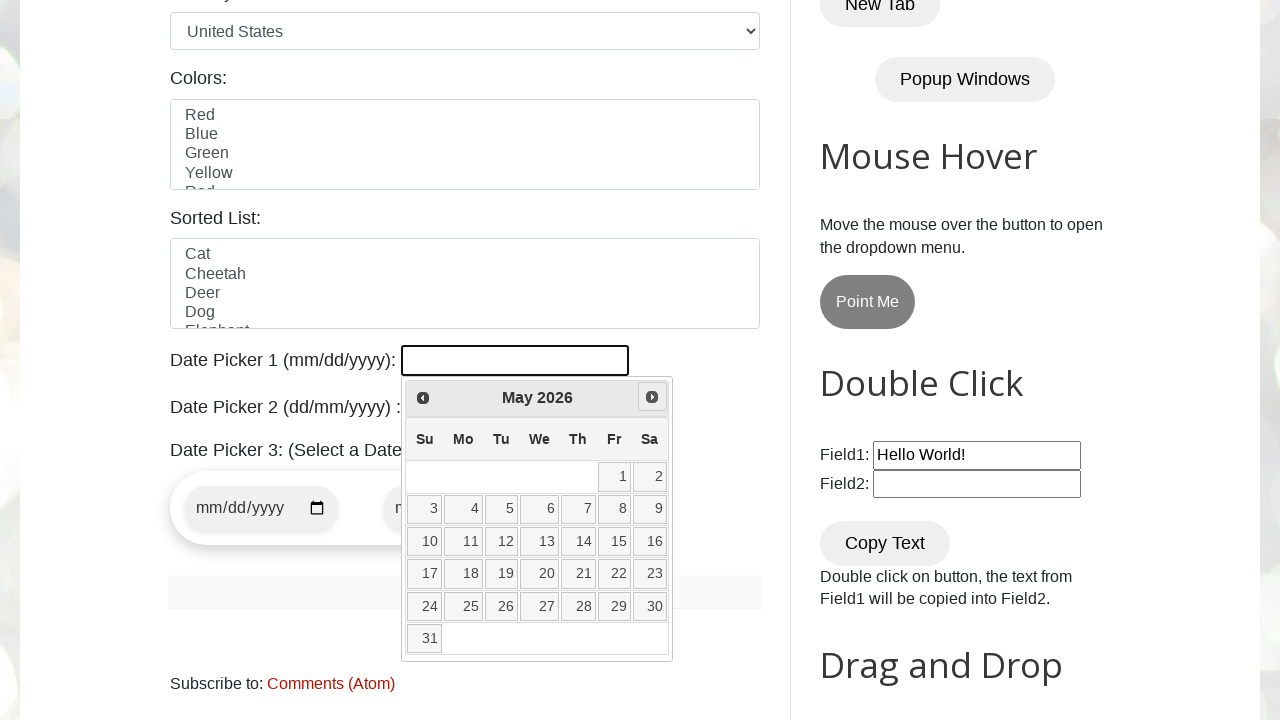

Retrieved current month from date picker
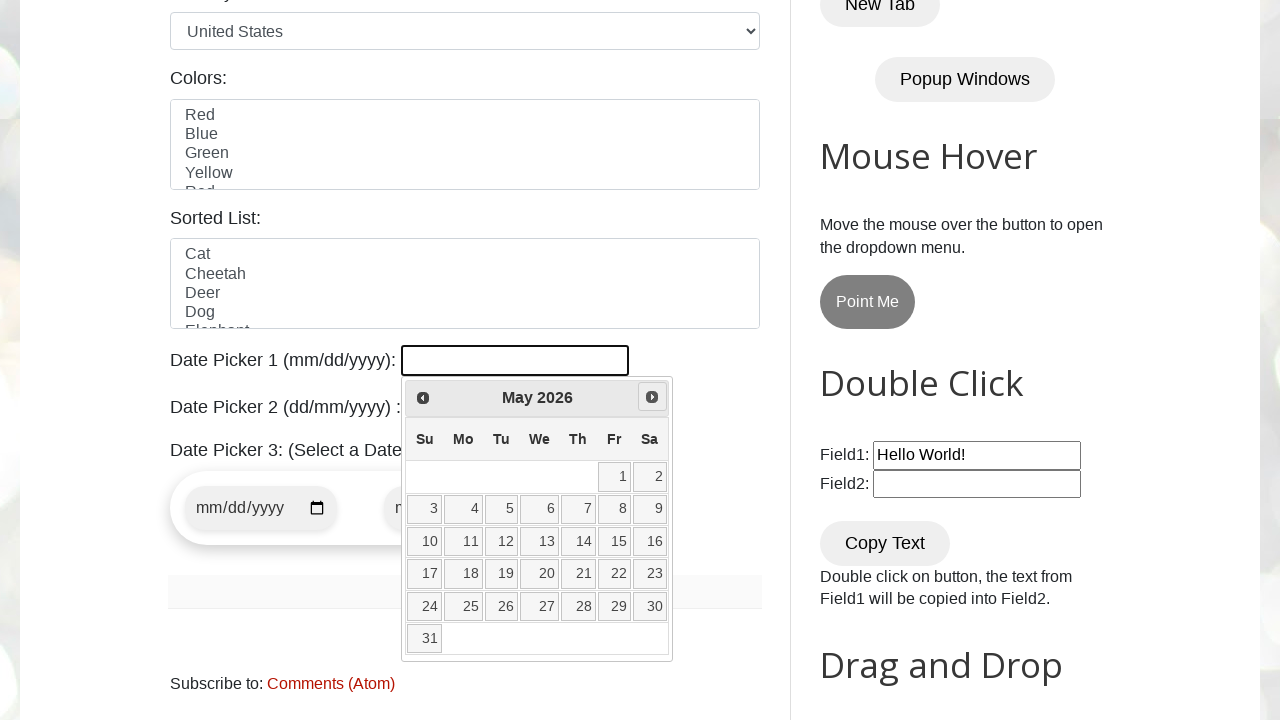

Retrieved current year from date picker
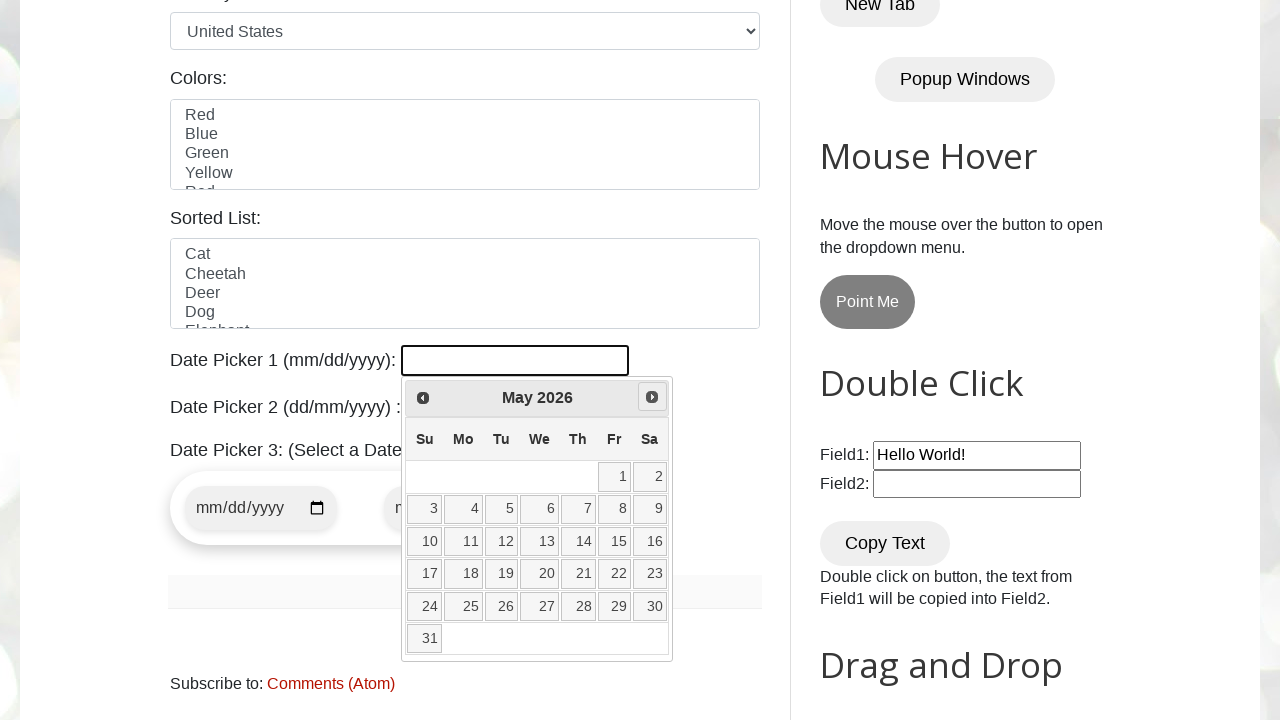

Clicked Next button to navigate forward in calendar to reach November 2026 at (652, 397) on xpath=//a[@title='Next']
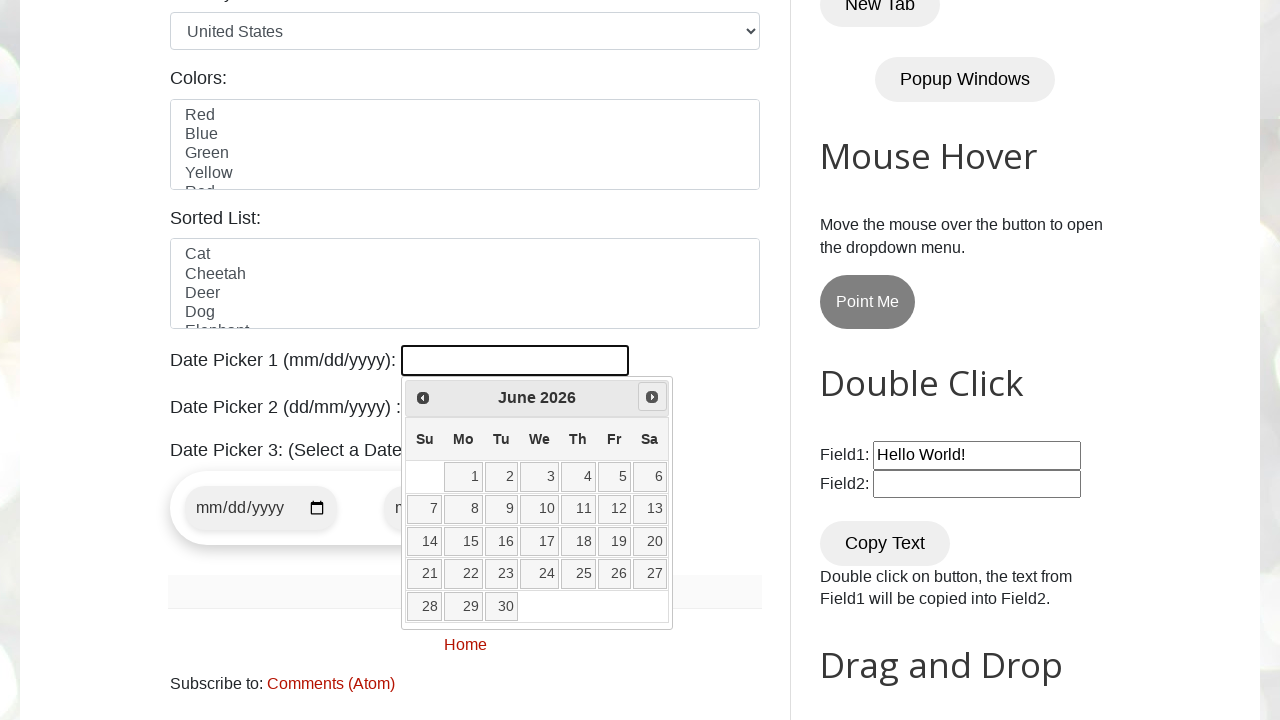

Retrieved current month from date picker
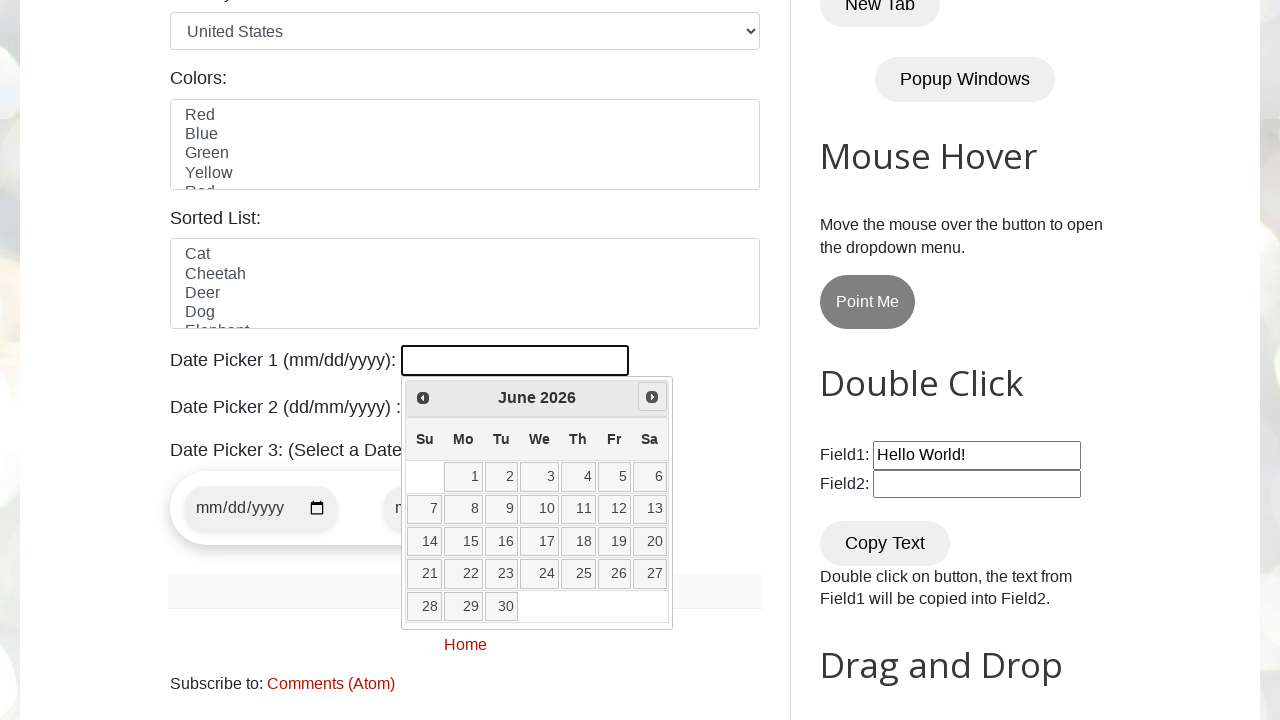

Retrieved current year from date picker
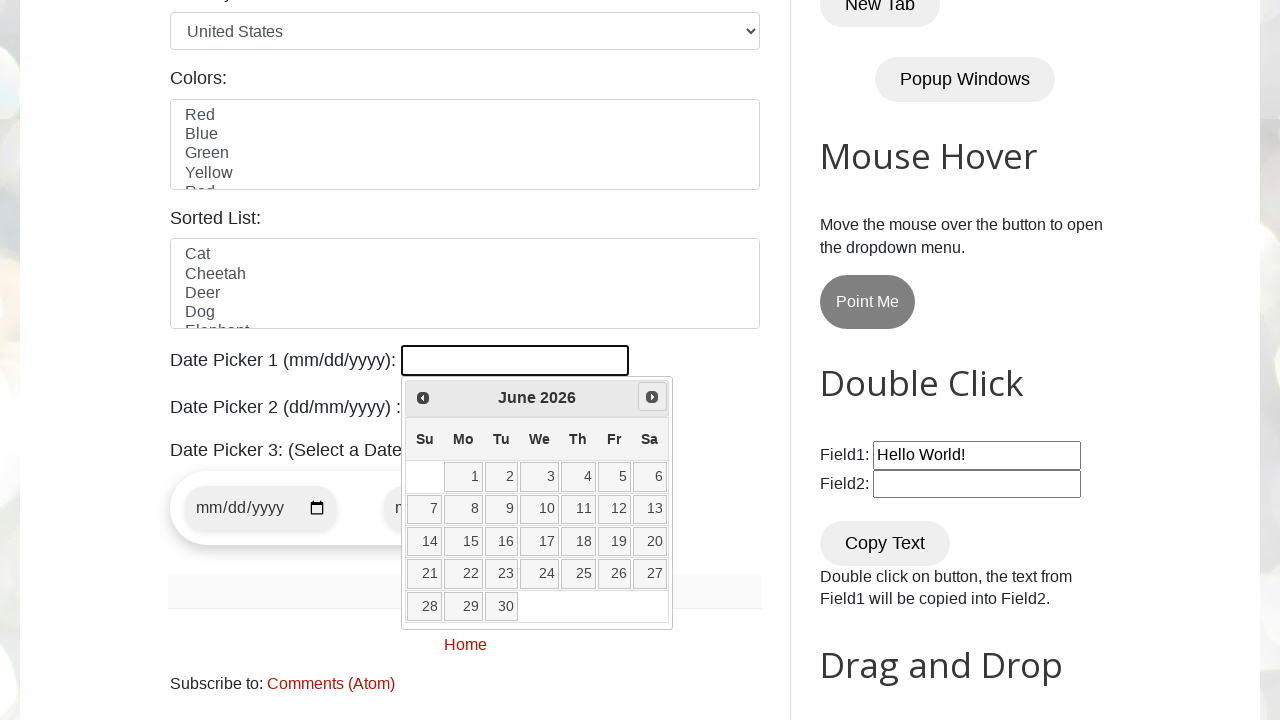

Clicked Next button to navigate forward in calendar to reach November 2026 at (652, 397) on xpath=//a[@title='Next']
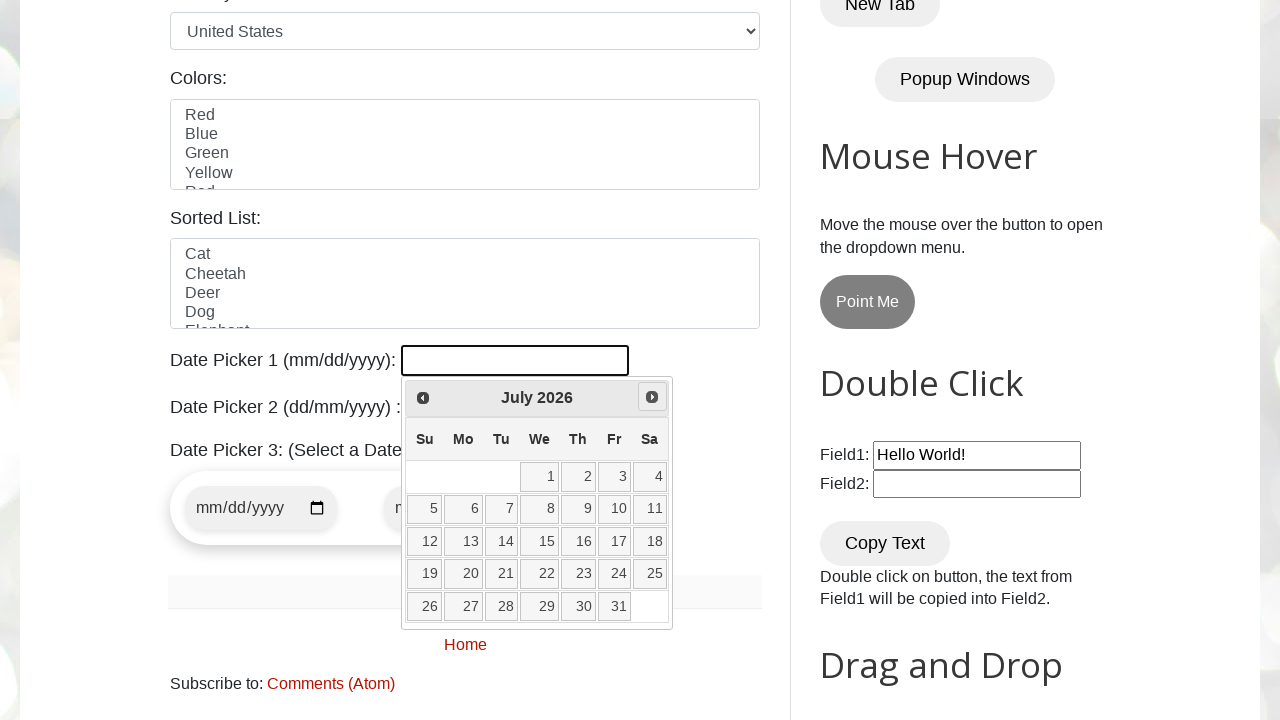

Retrieved current month from date picker
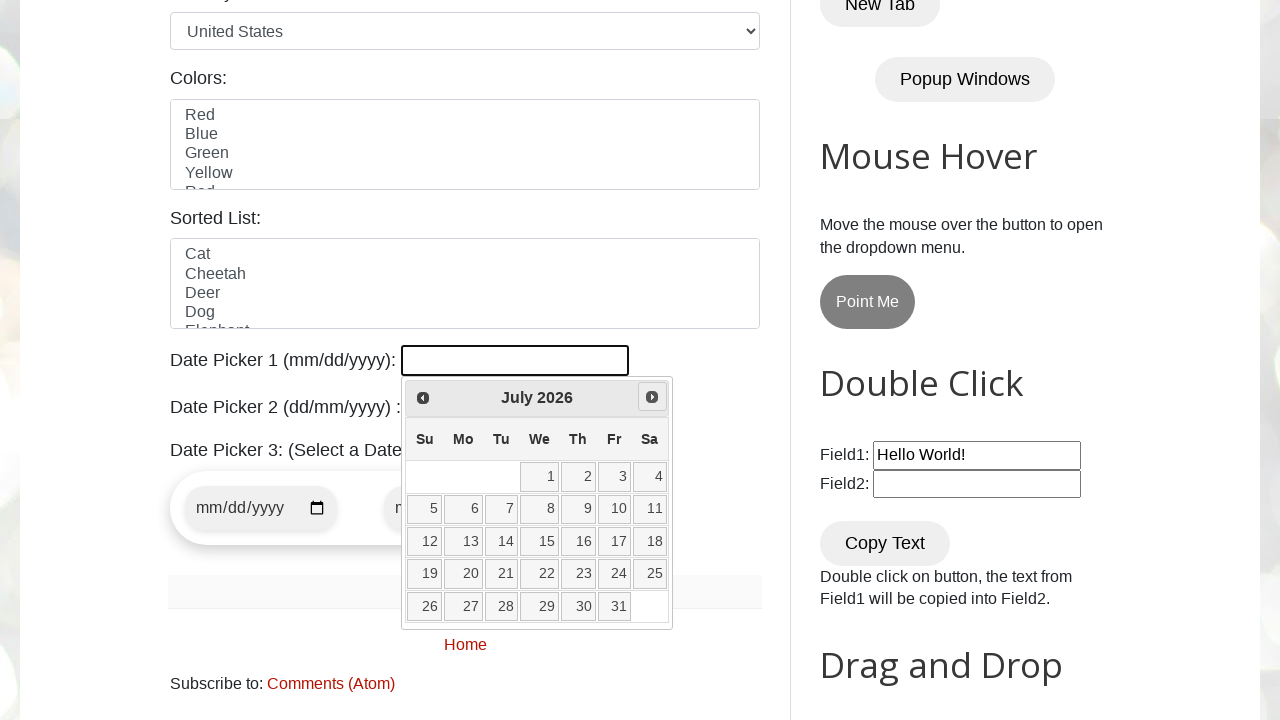

Retrieved current year from date picker
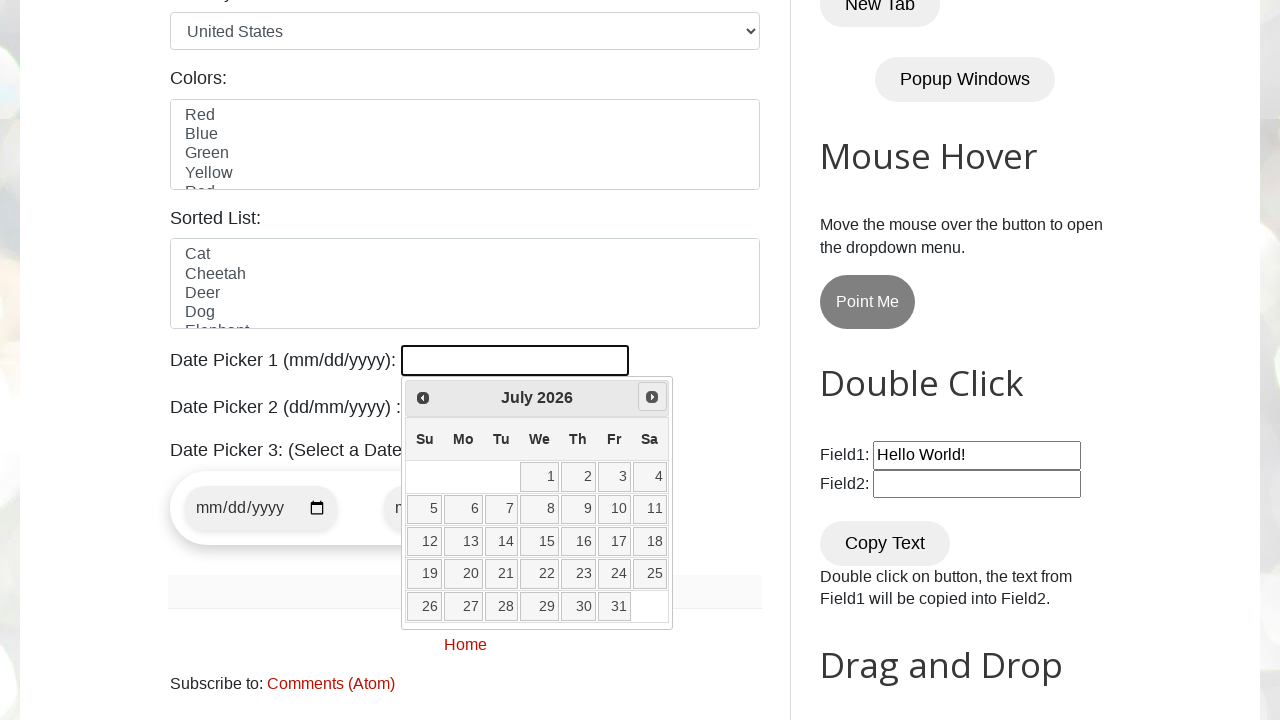

Clicked Next button to navigate forward in calendar to reach November 2026 at (652, 397) on xpath=//a[@title='Next']
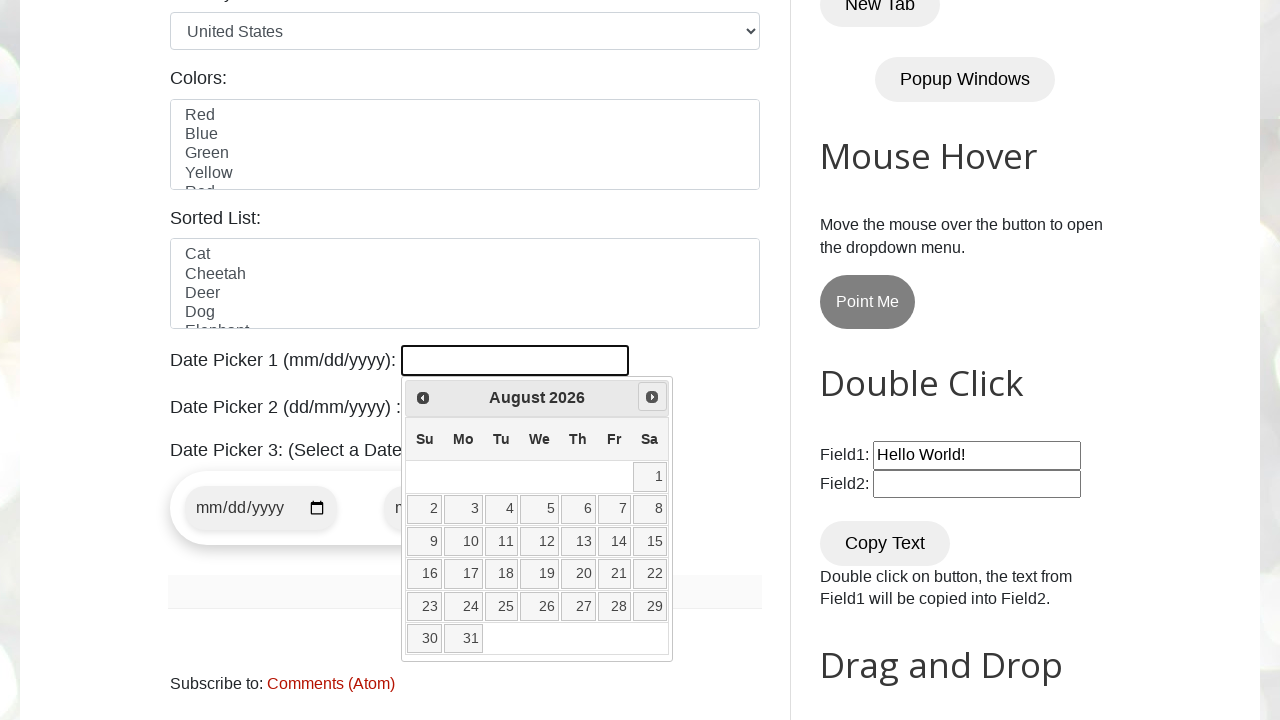

Retrieved current month from date picker
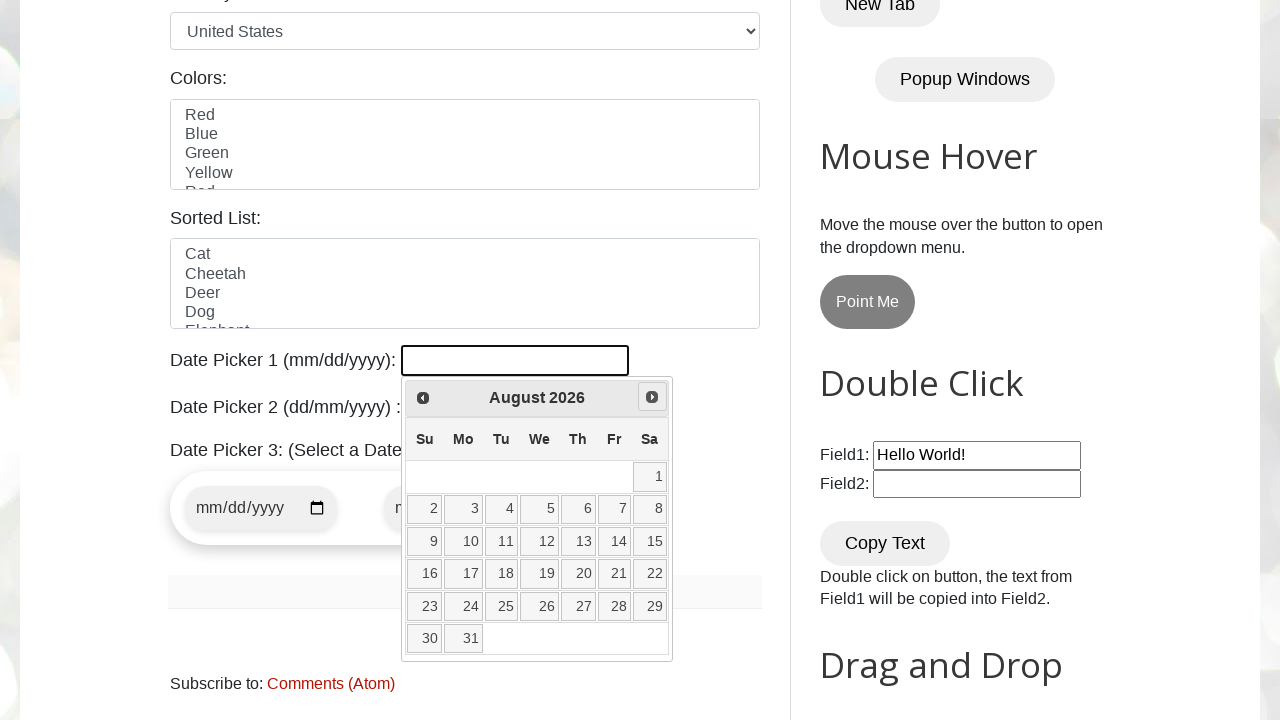

Retrieved current year from date picker
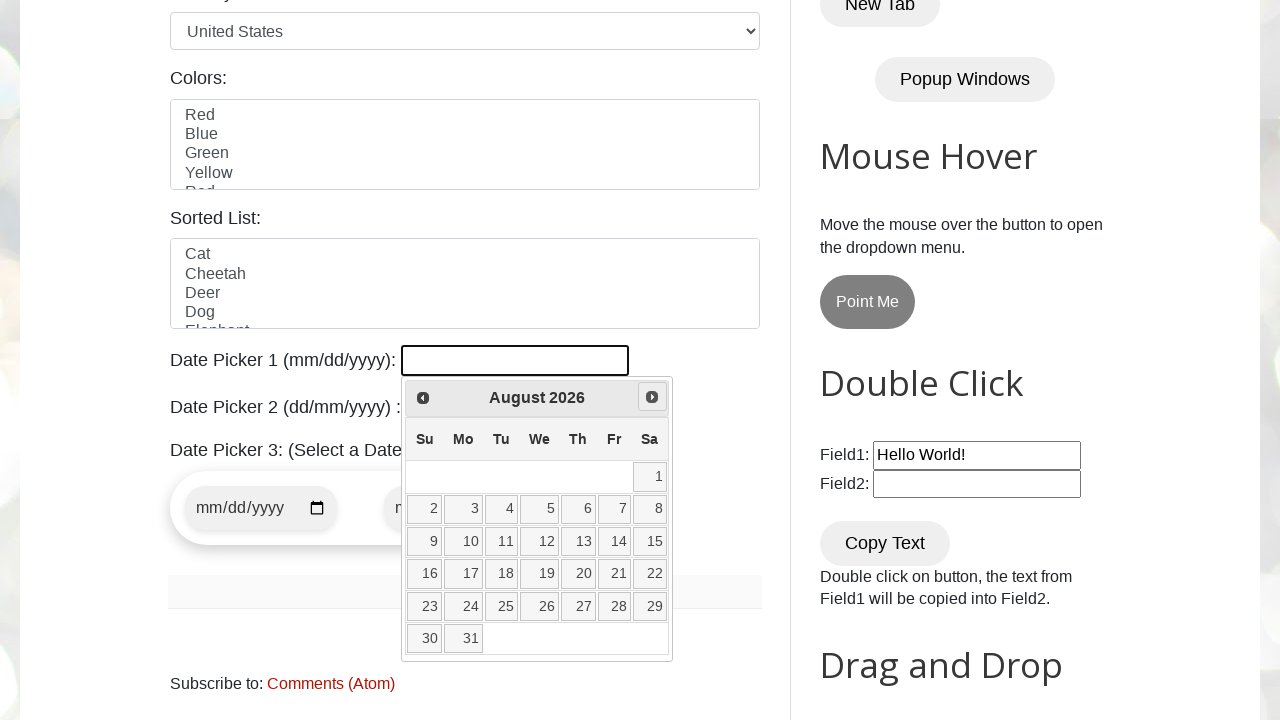

Clicked Next button to navigate forward in calendar to reach November 2026 at (652, 397) on xpath=//a[@title='Next']
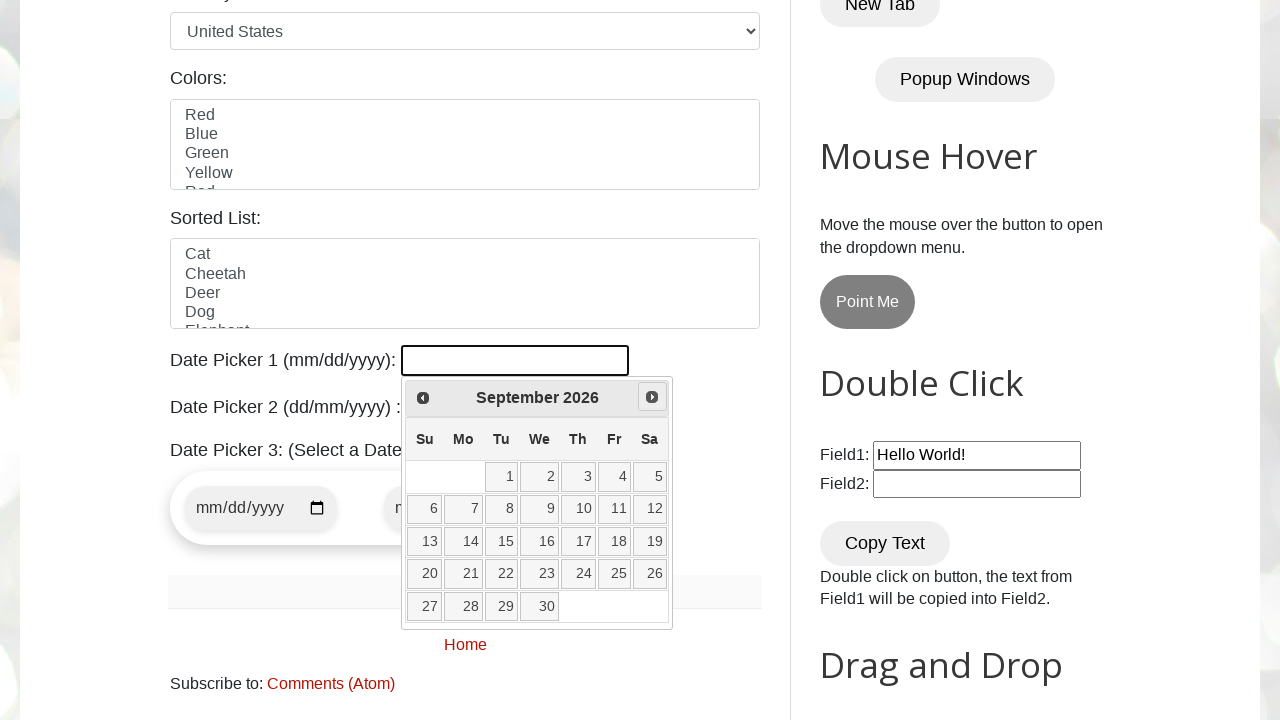

Retrieved current month from date picker
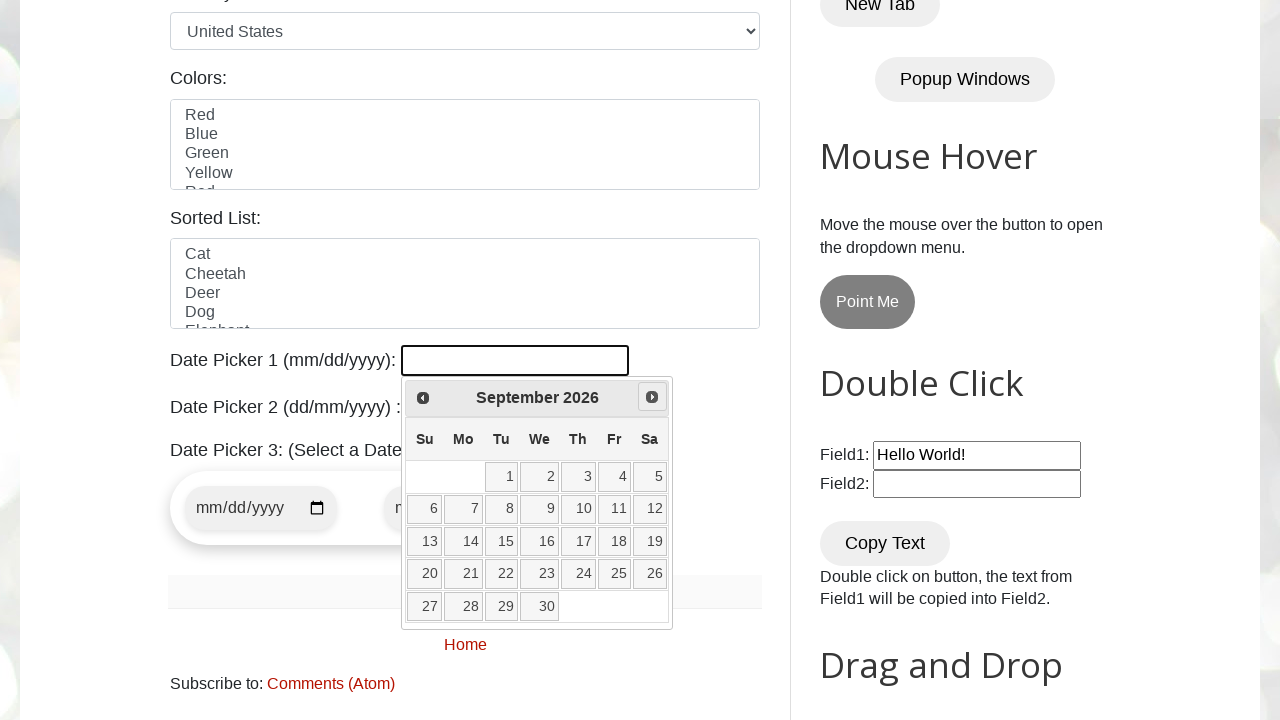

Retrieved current year from date picker
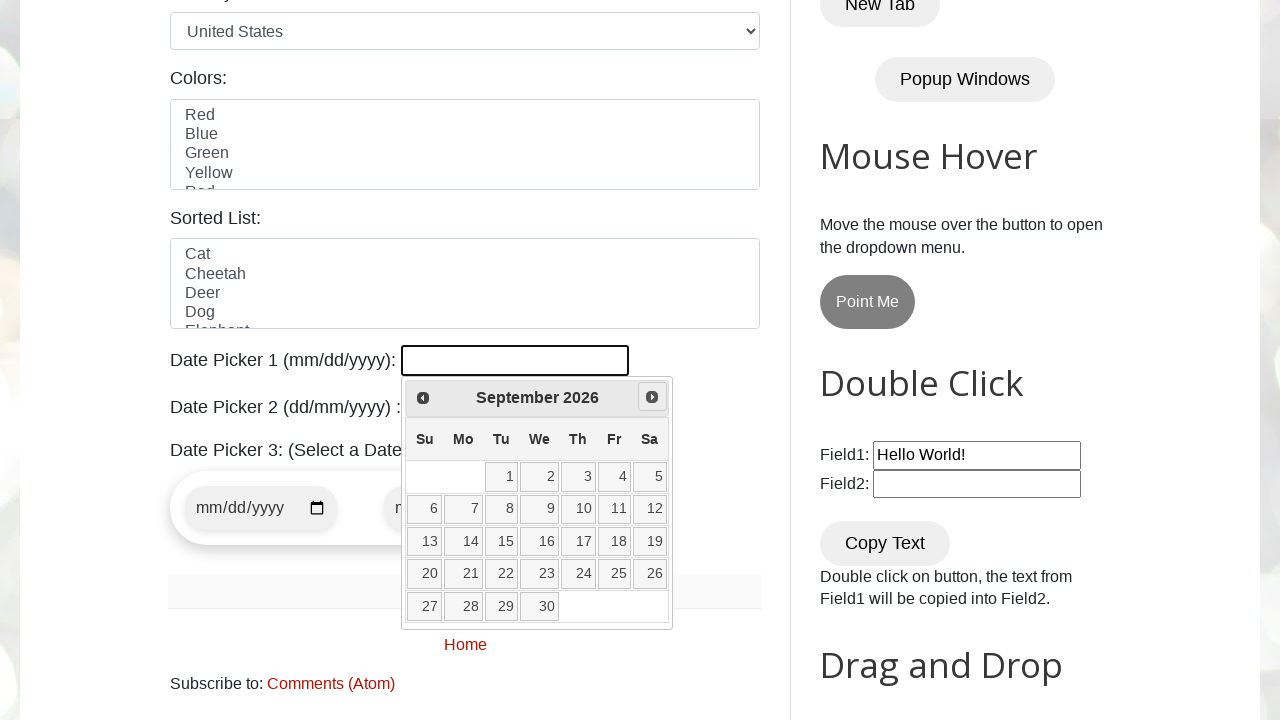

Clicked Next button to navigate forward in calendar to reach November 2026 at (652, 397) on xpath=//a[@title='Next']
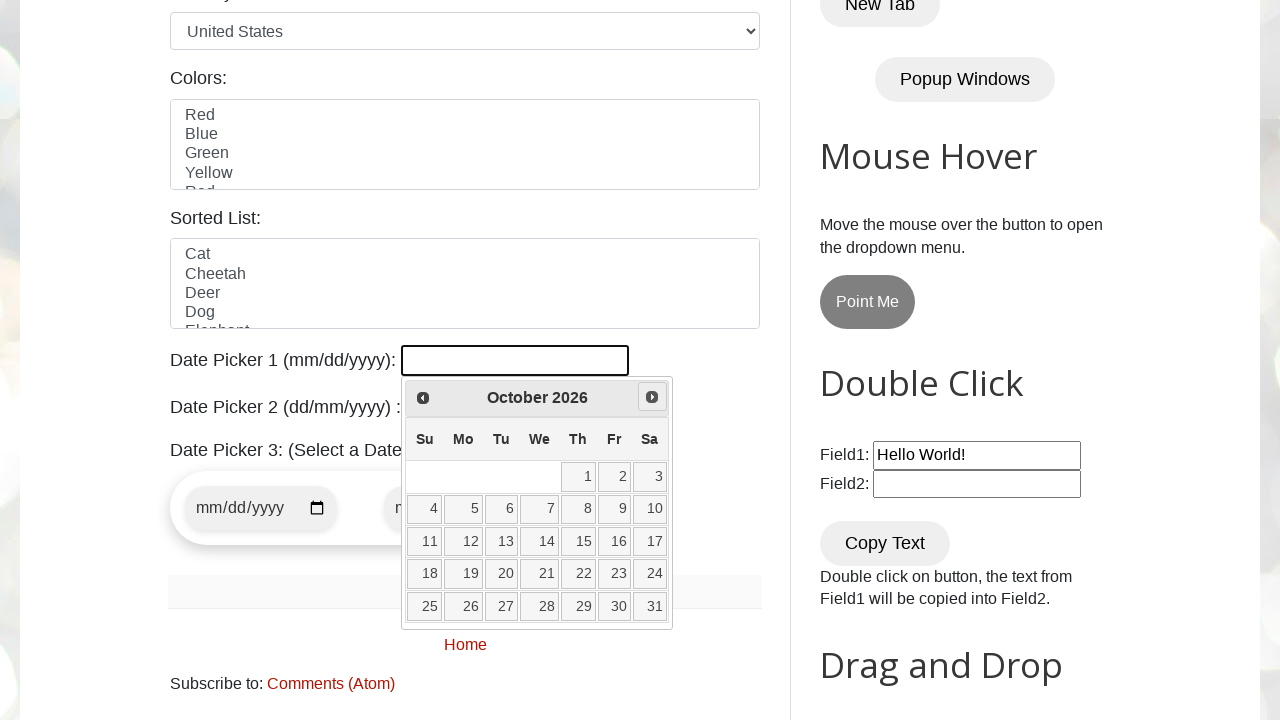

Retrieved current month from date picker
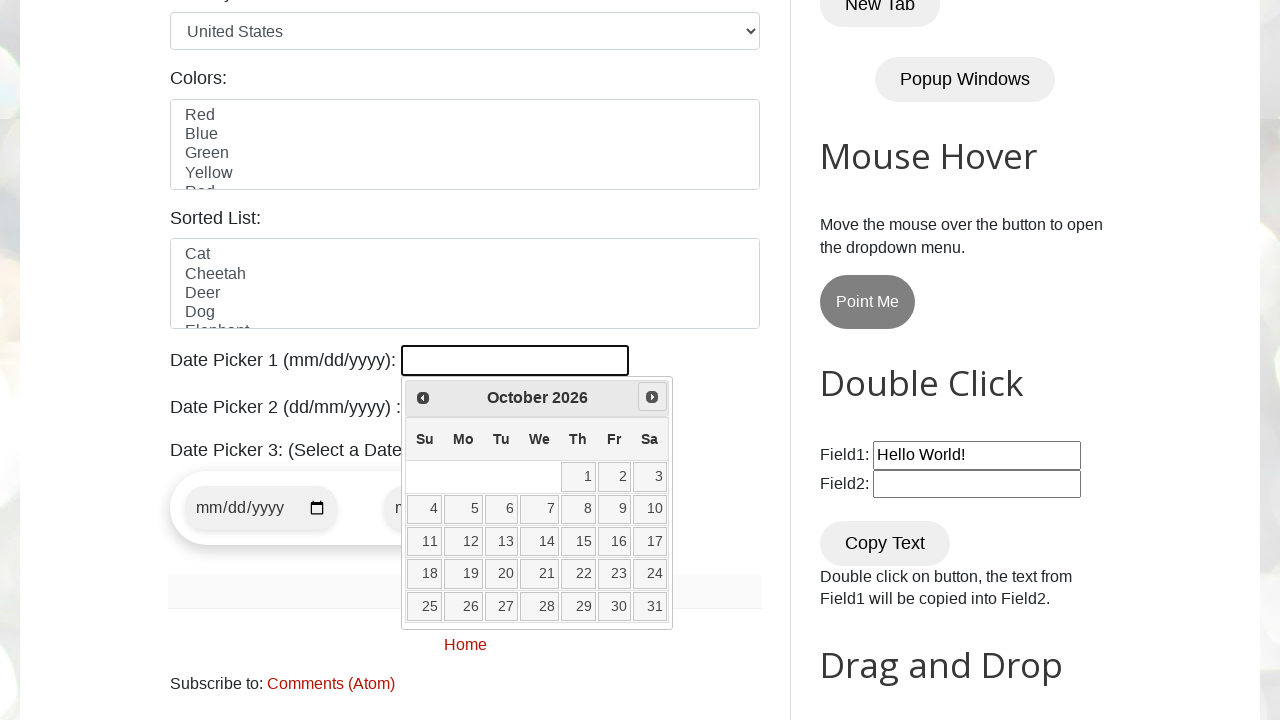

Retrieved current year from date picker
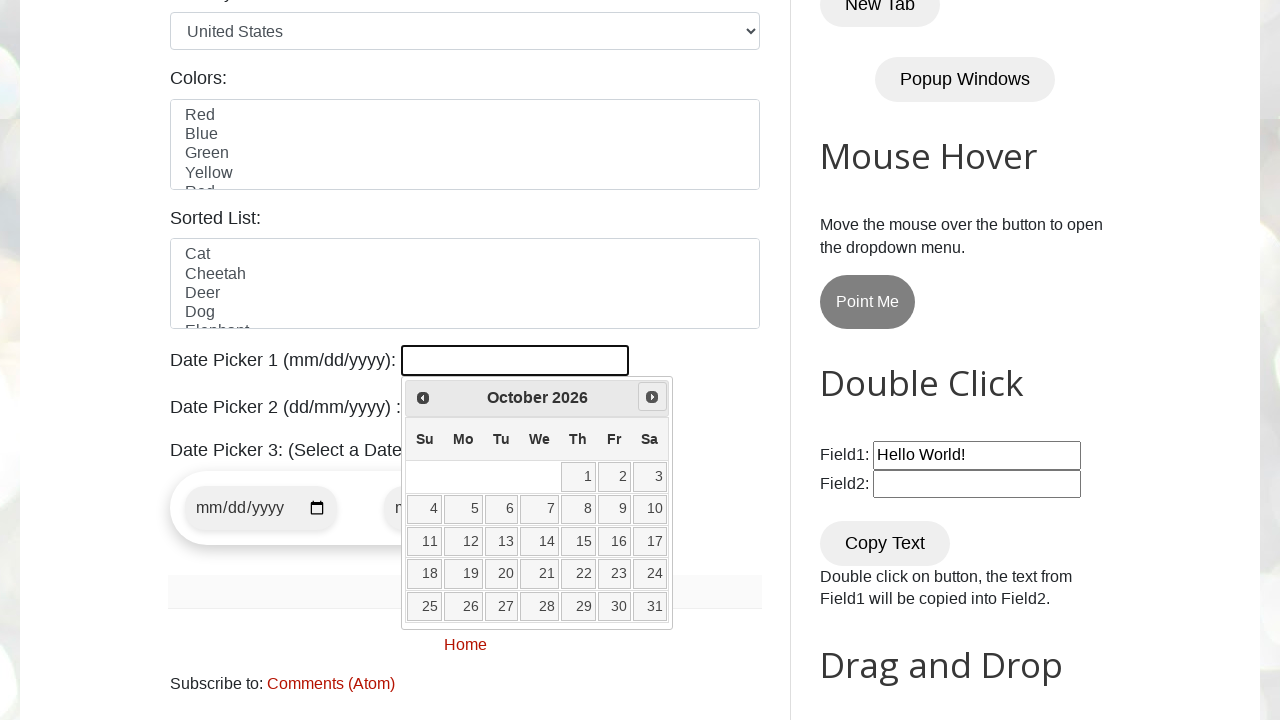

Clicked Next button to navigate forward in calendar to reach November 2026 at (652, 397) on xpath=//a[@title='Next']
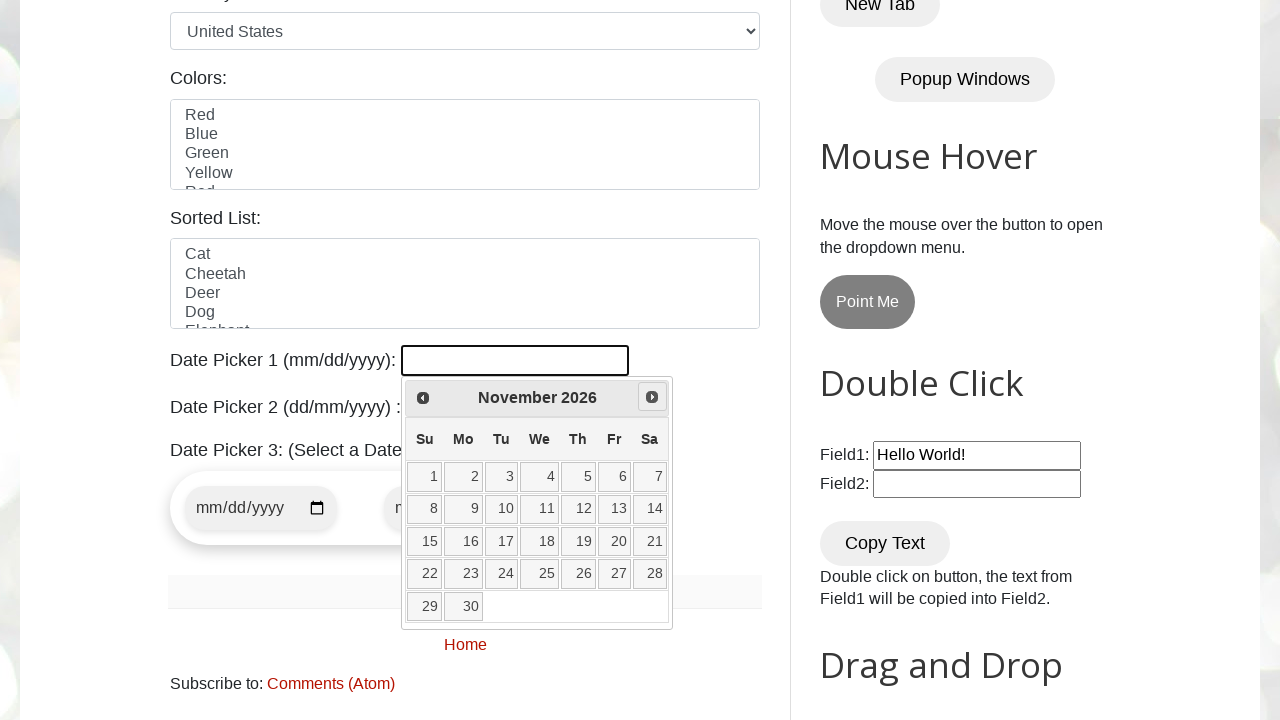

Retrieved current month from date picker
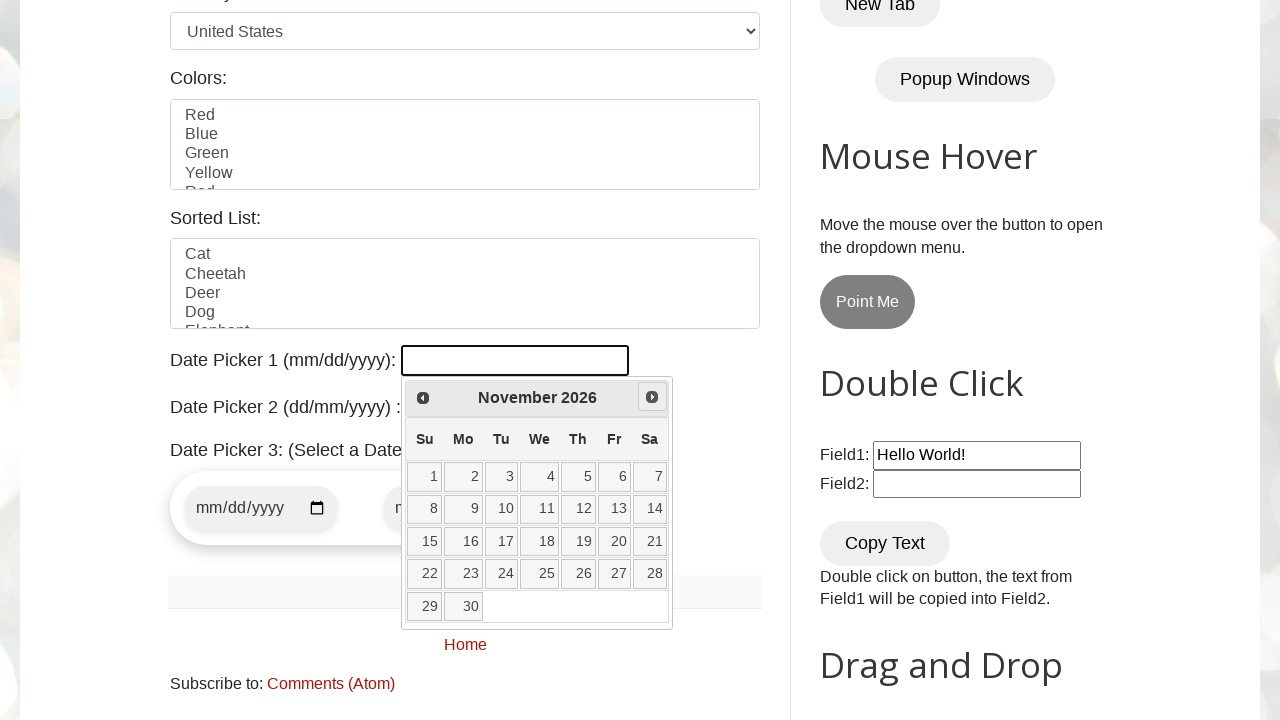

Retrieved current year from date picker
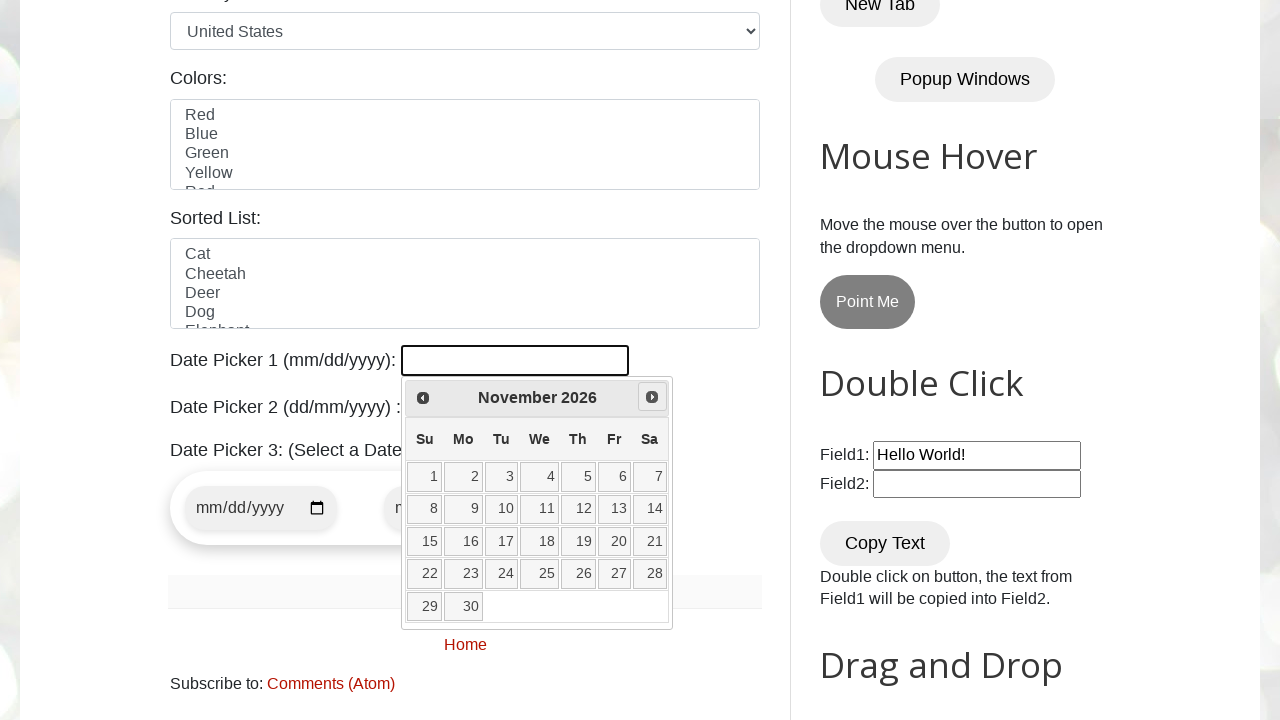

Target month (November) and year (2026) reached
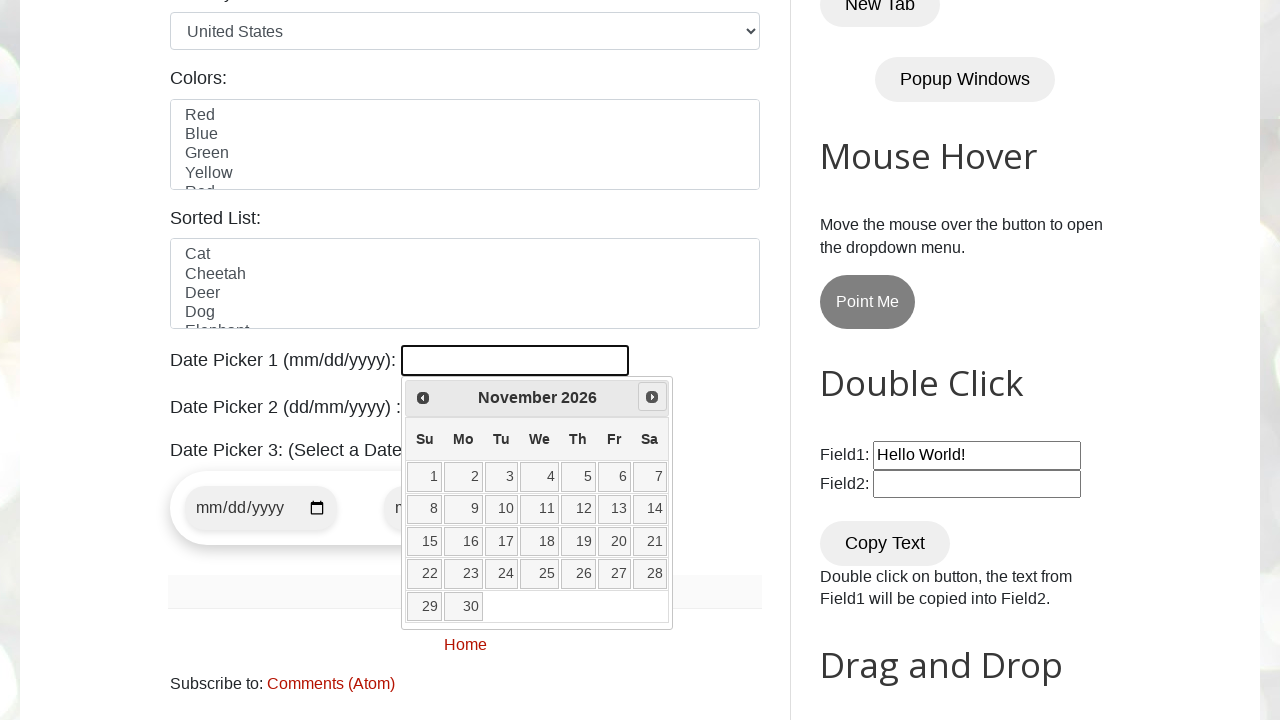

Located all available date links in the calendar
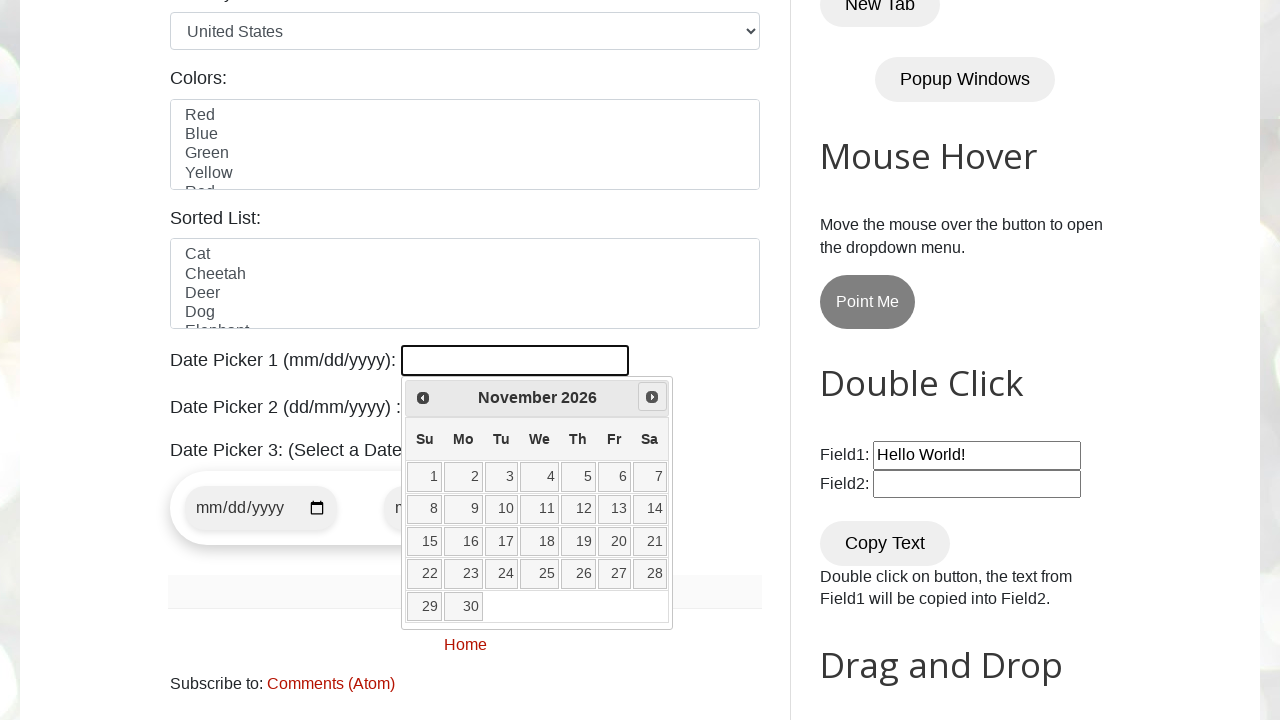

Retrieved count of available dates: 30
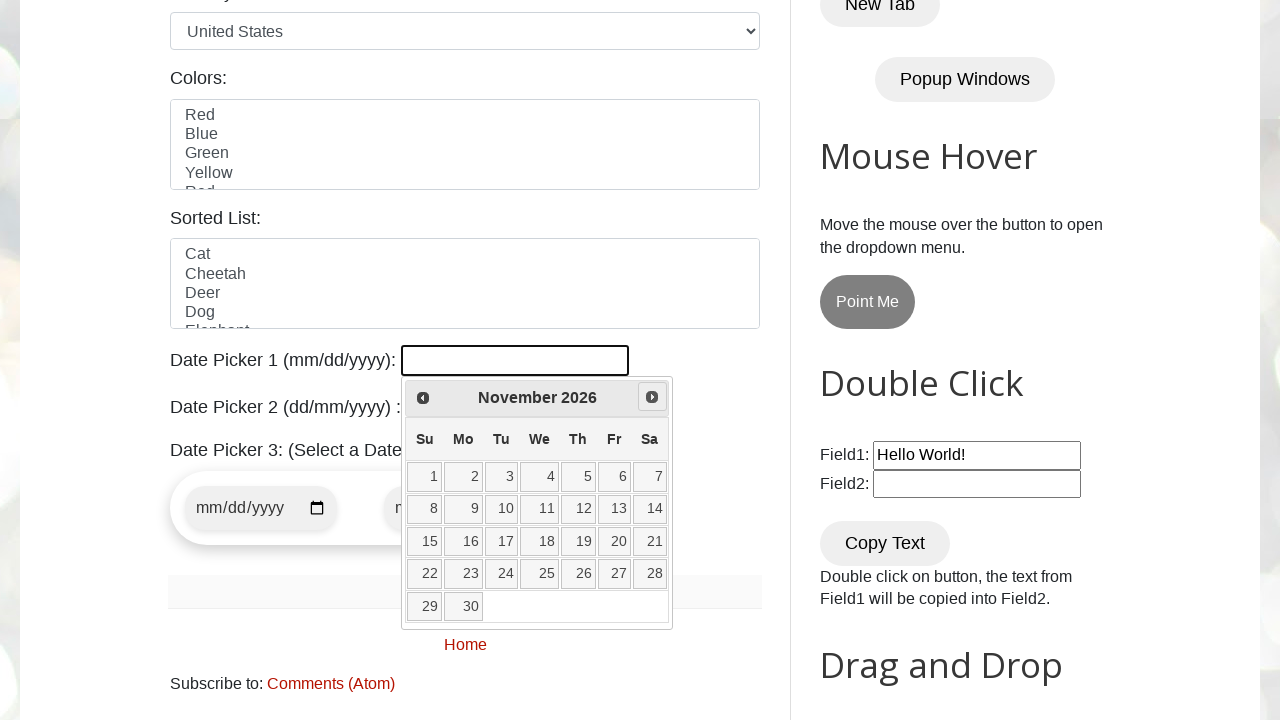

Clicked on date 20 in the calendar at (614, 542) on xpath=//table[@class='ui-datepicker-calendar']/tbody/tr/td/a >> nth=19
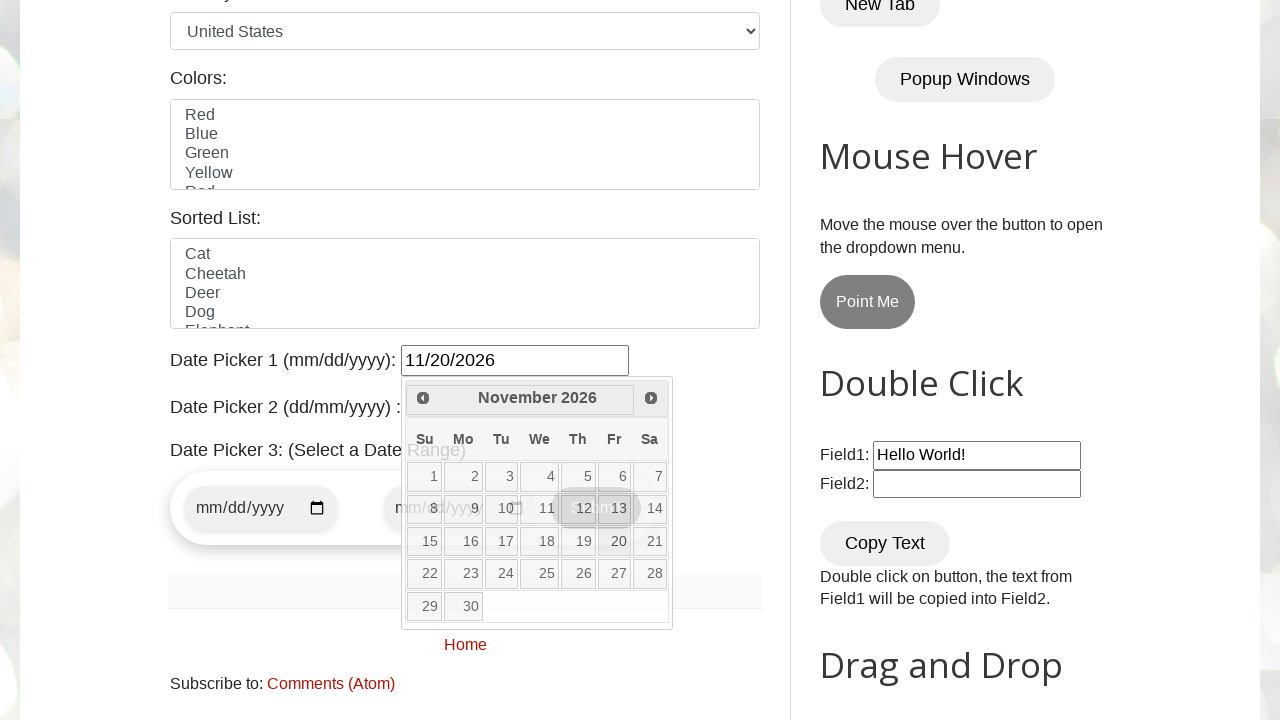

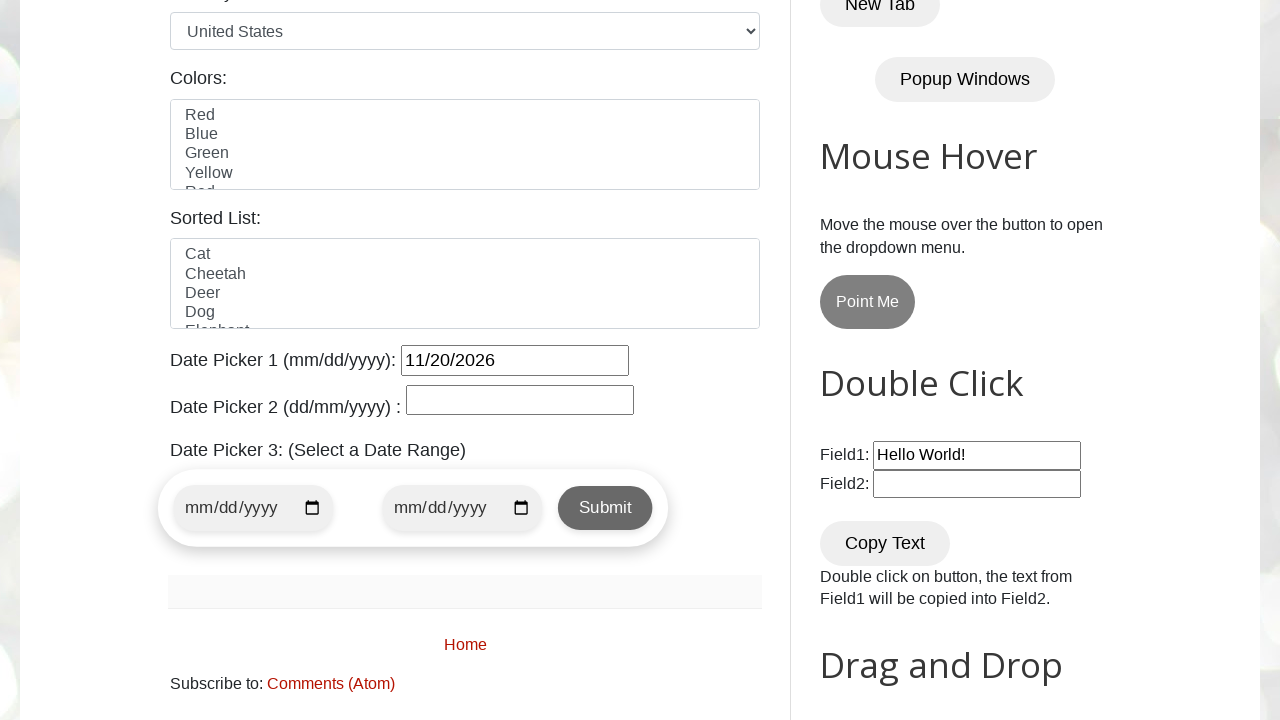